Fills out a Selenium practice form with personal information including name, gender, experience, date, profession checkboxes, tool checkboxes, continent selection, and command selection.

Starting URL: https://www.techlistic.com/p/selenium-practice-form.html

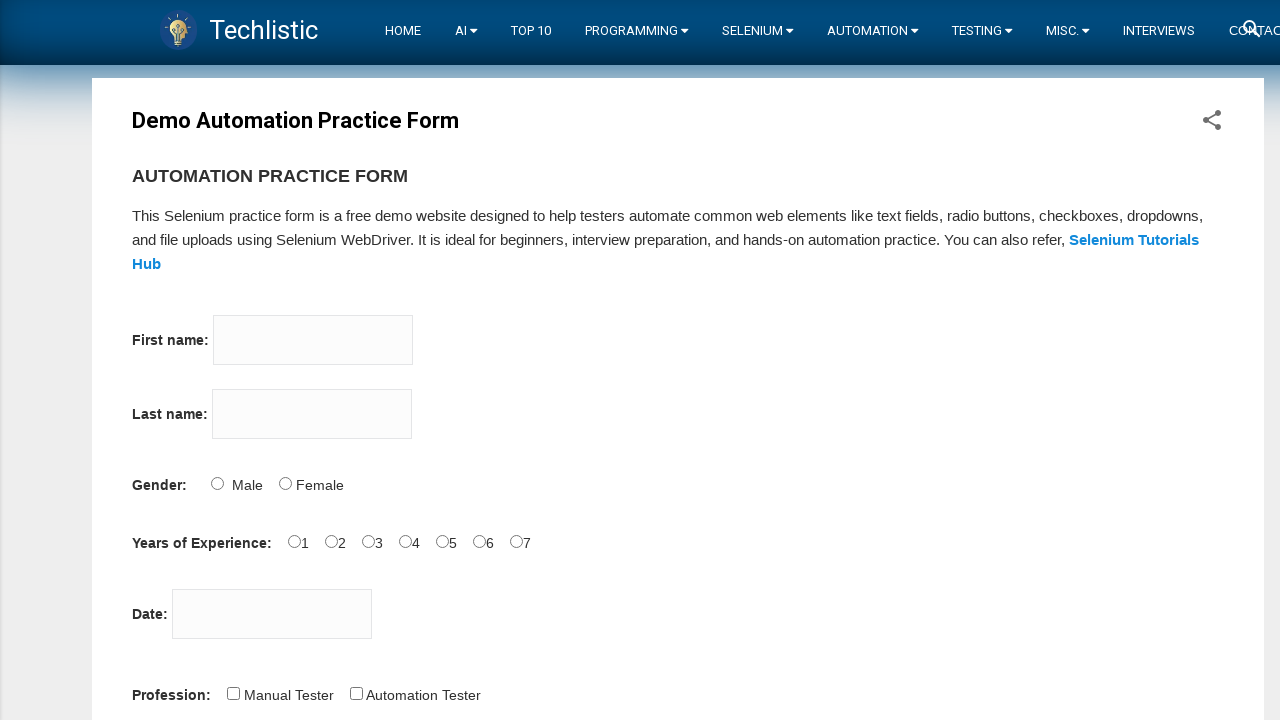

Filled first name field with 'Olga' on input[name='firstname']
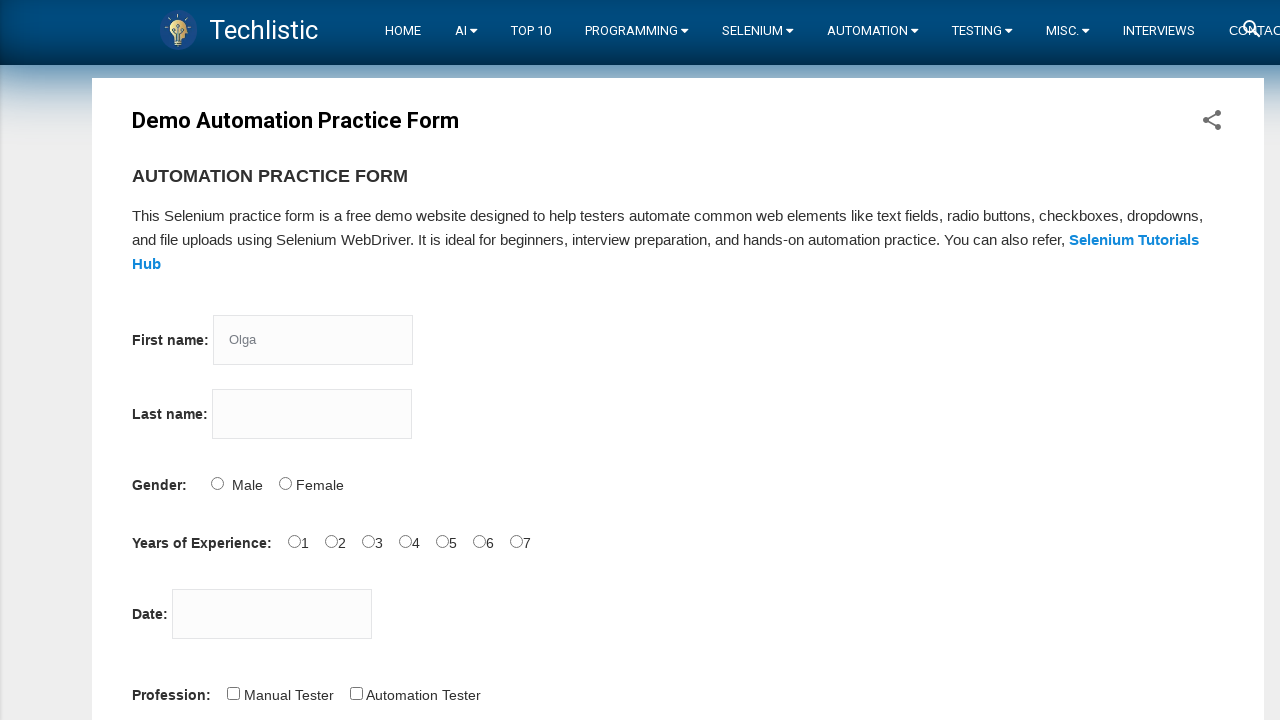

Filled last name field with 'Larina' on input[name='lastname']
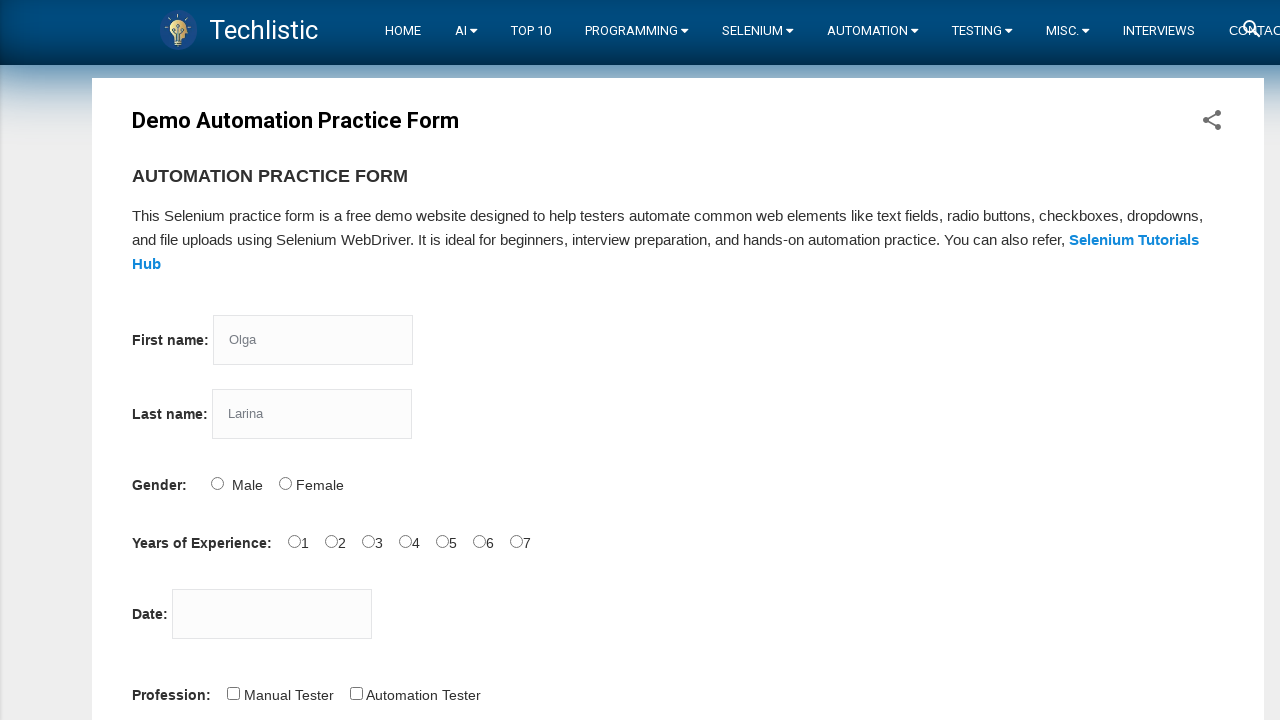

Selected female gender option at (285, 483) on #sex-1
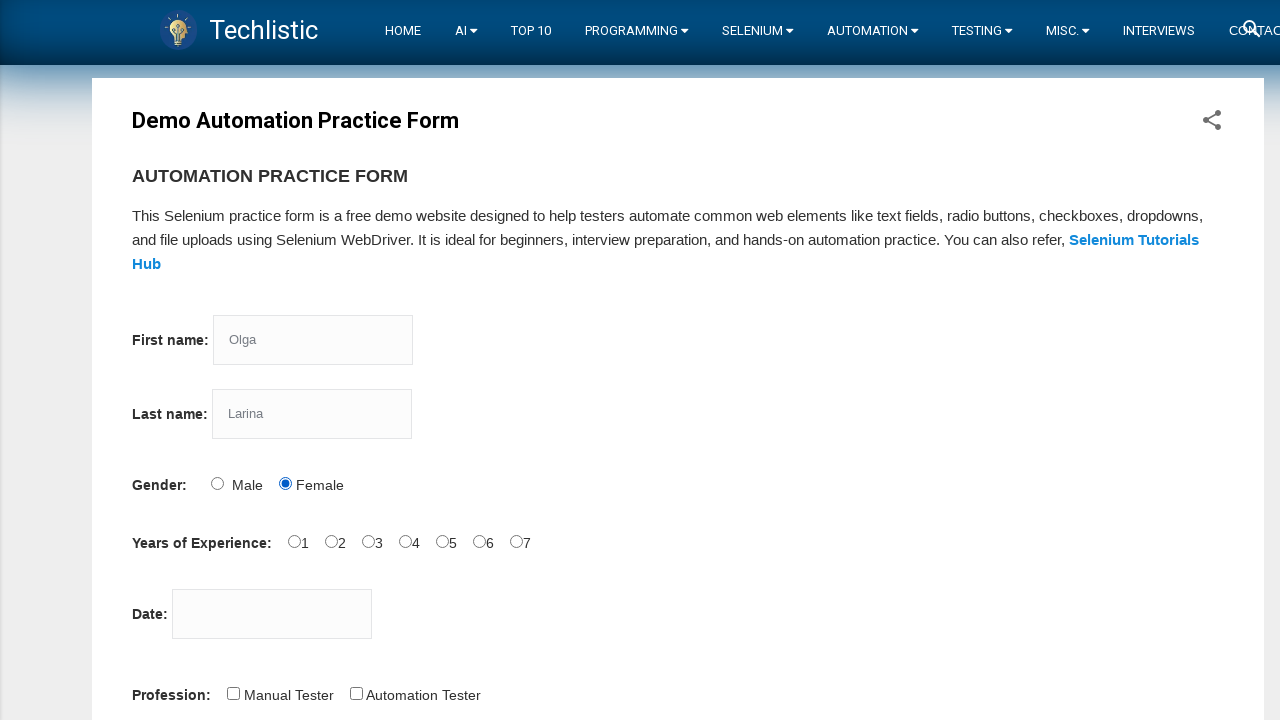

Selected 6 years of experience at (516, 541) on #exp-6
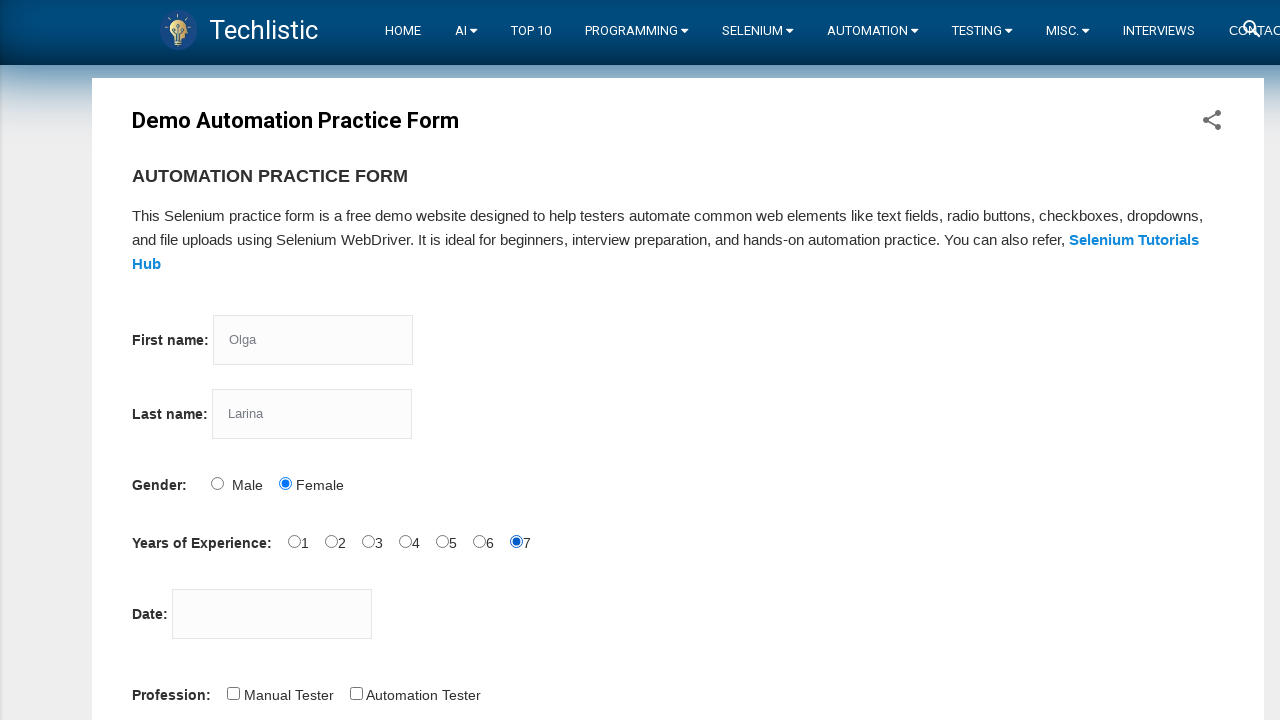

Filled date picker with '10/25/2021' on #datepicker
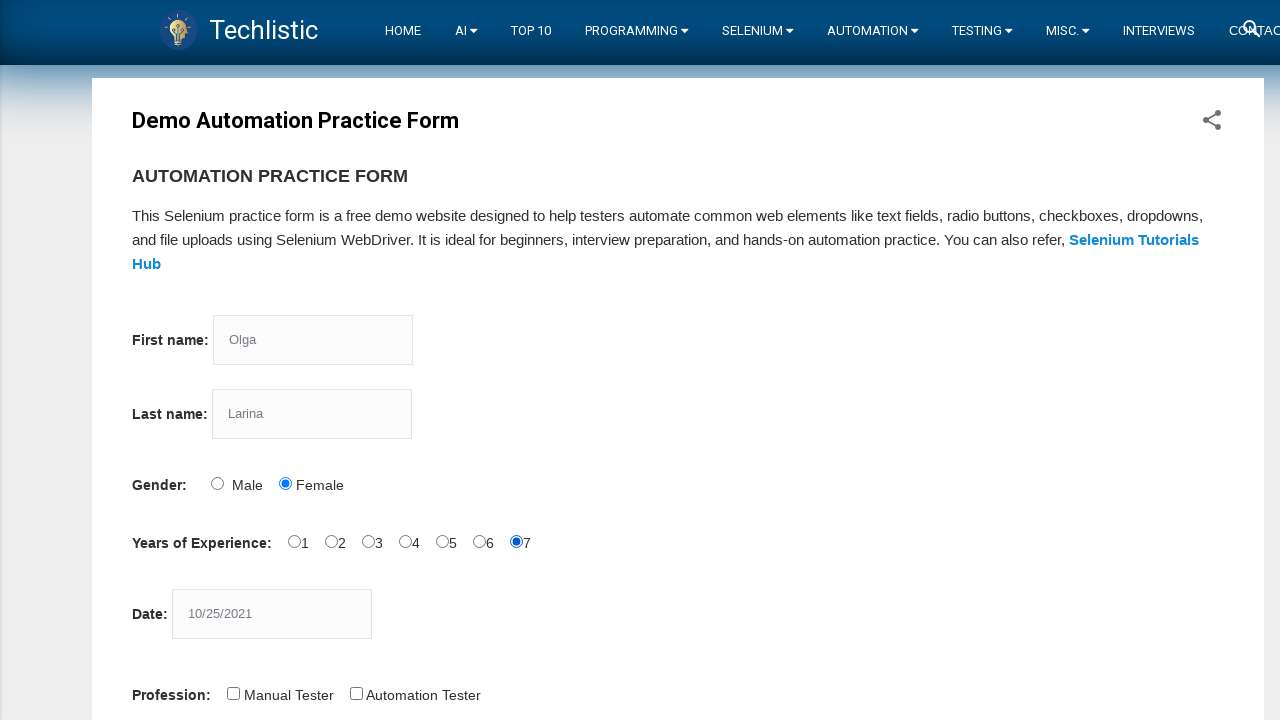

Selected 'Europe' from continent dropdown on #continents
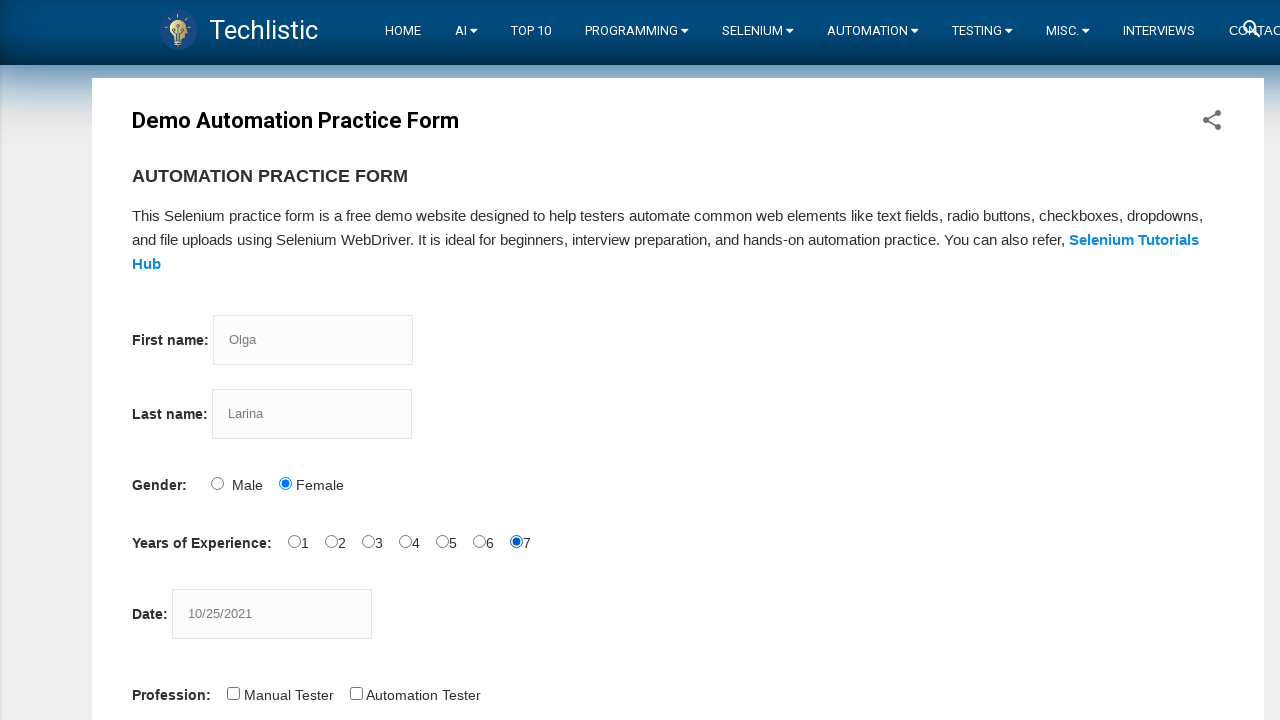

Clicked selenium command option 1 at (220, 360) on #selenium_commands > * >> nth=0
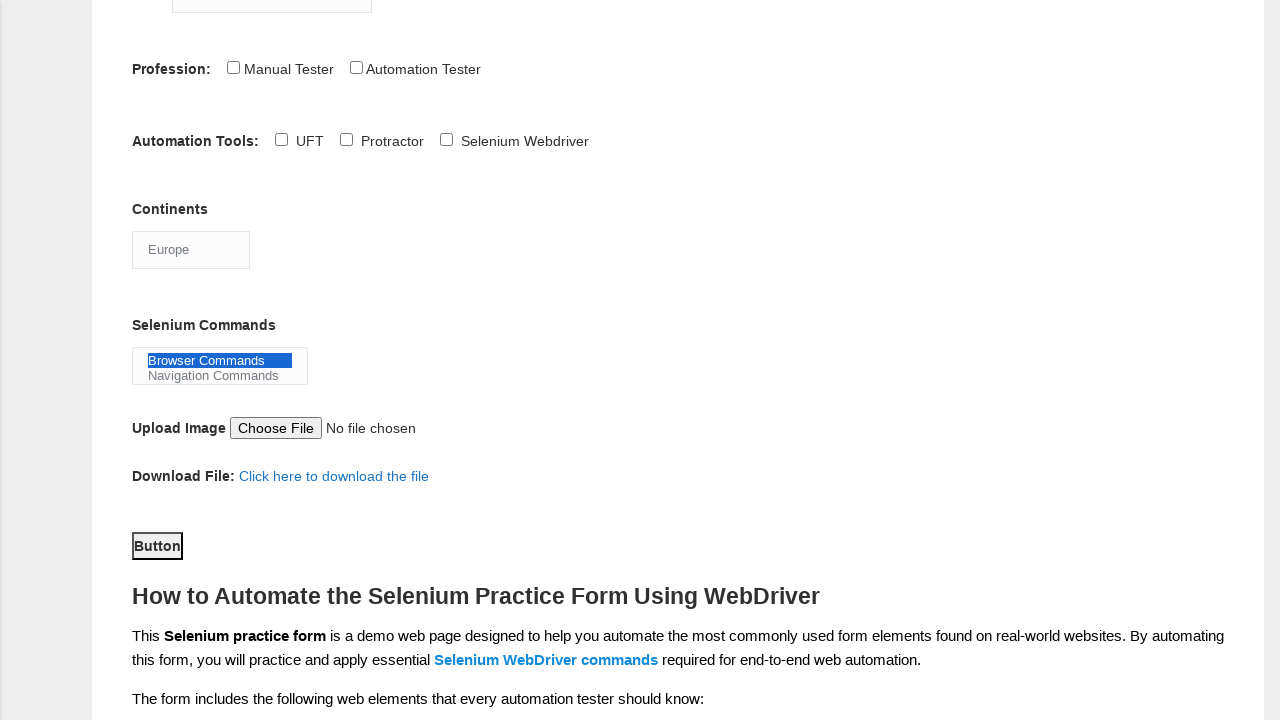

Clicked selenium command option 2 at (220, 376) on #selenium_commands > * >> nth=1
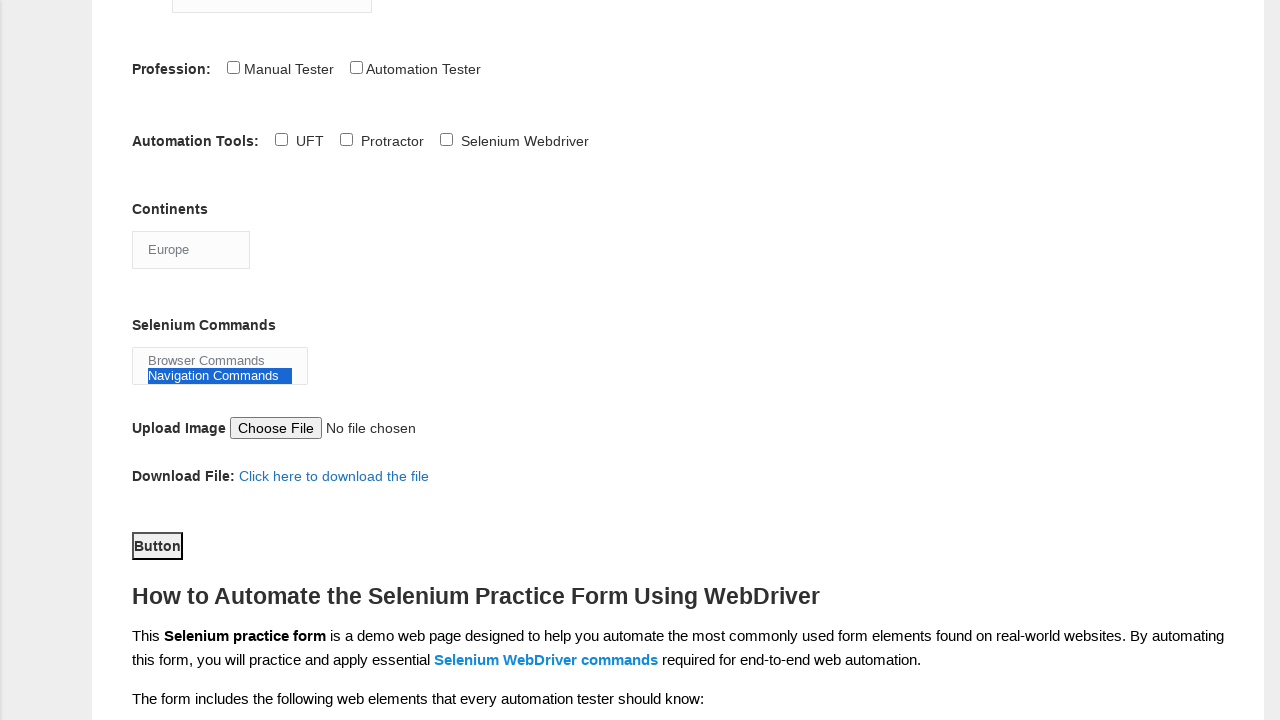

Clicked selenium command option 3 at (220, 365) on #selenium_commands > * >> nth=2
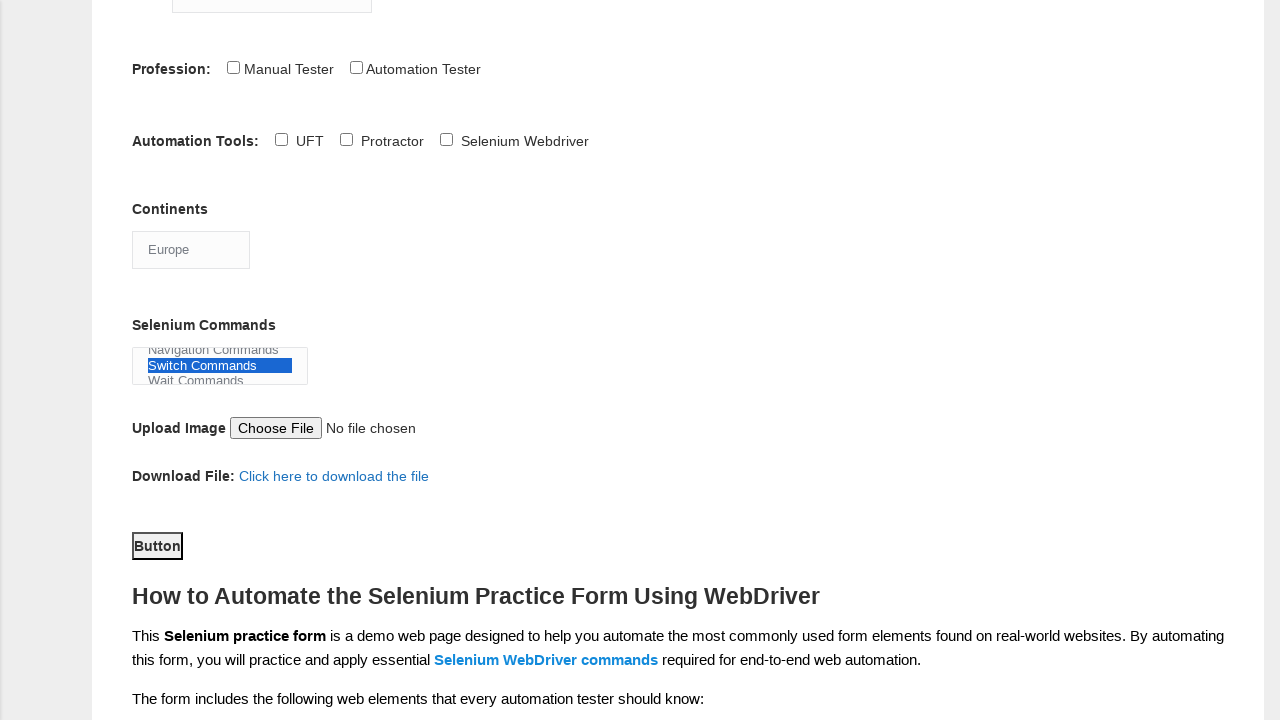

Clicked selenium command option 4 at (220, 376) on #selenium_commands > * >> nth=3
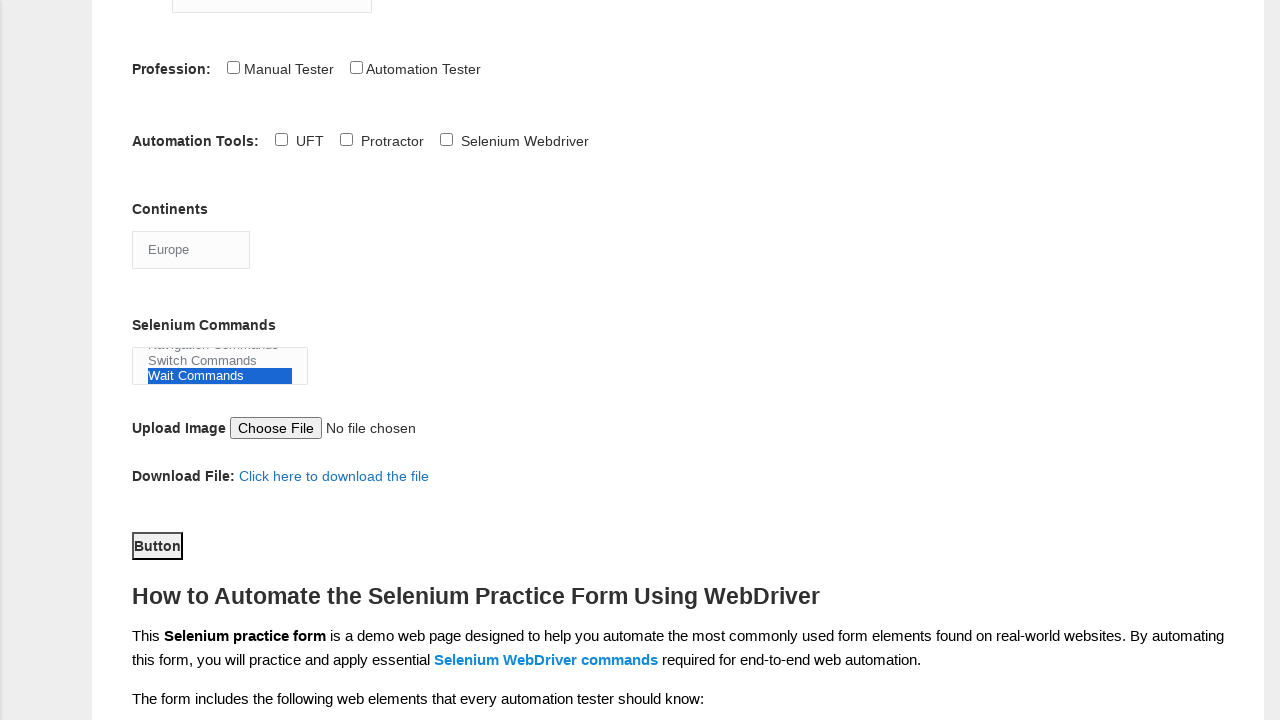

Clicked selenium command option 5 at (220, 371) on #selenium_commands > * >> nth=4
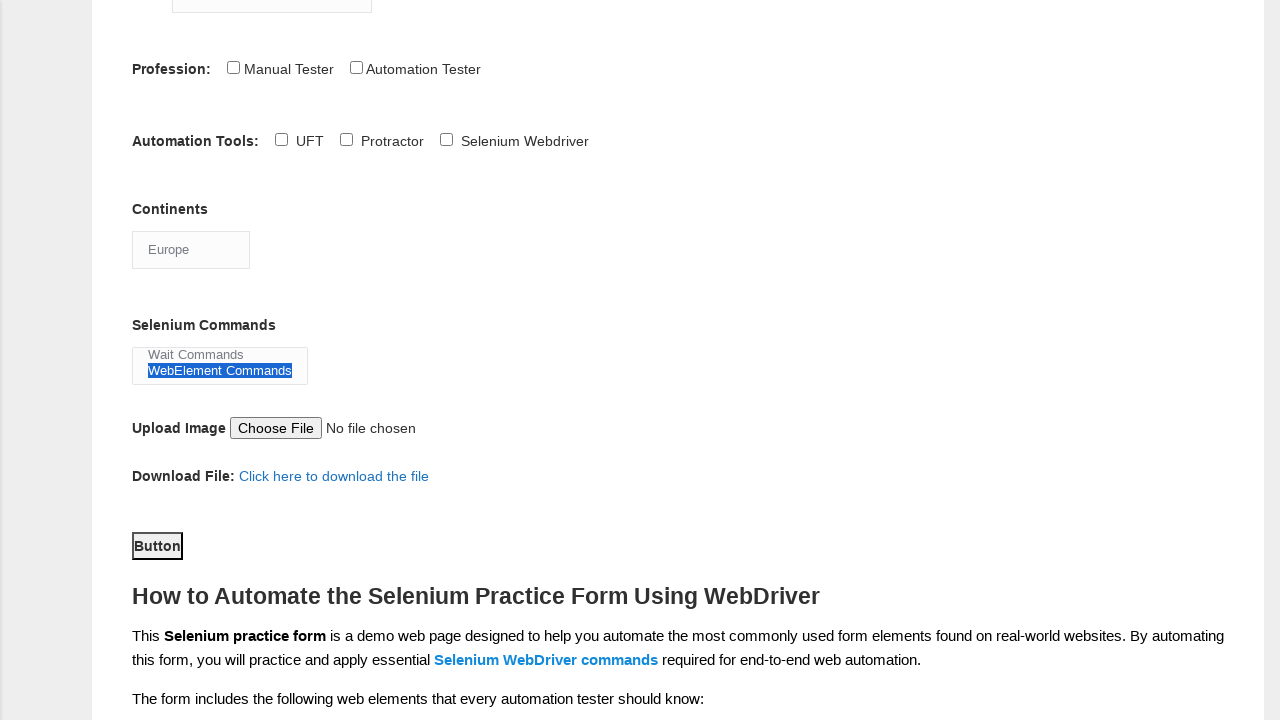

Clicked submit button to submit the form at (157, 546) on #submit
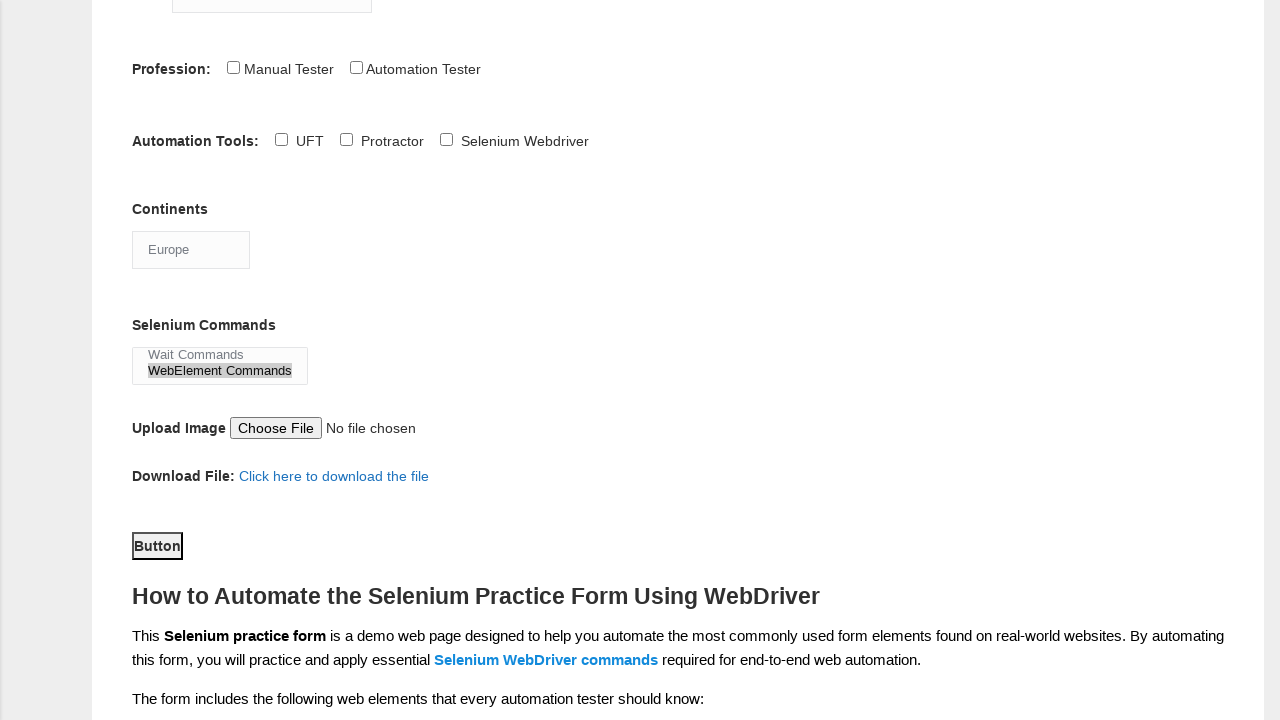

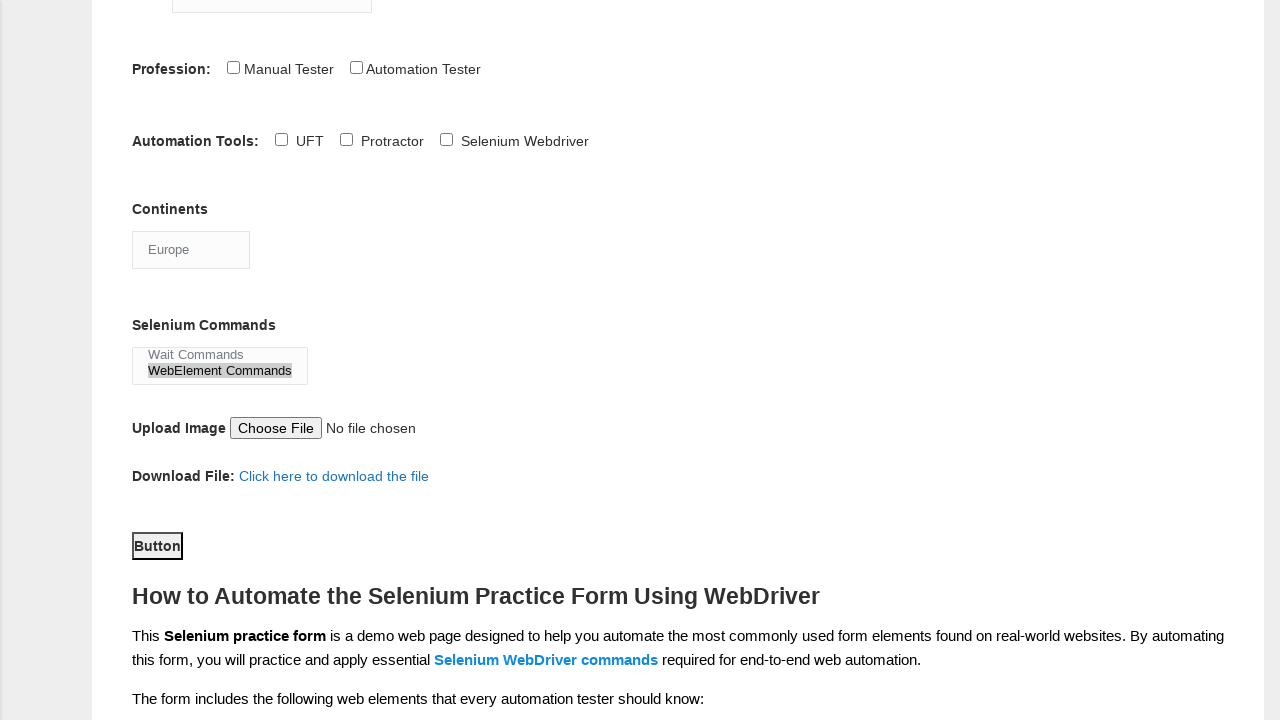